Tests a calculator form by reading two numbers, calculating their sum, selecting the result from a dropdown, and submitting the form

Starting URL: http://suninjuly.github.io/selects1.html

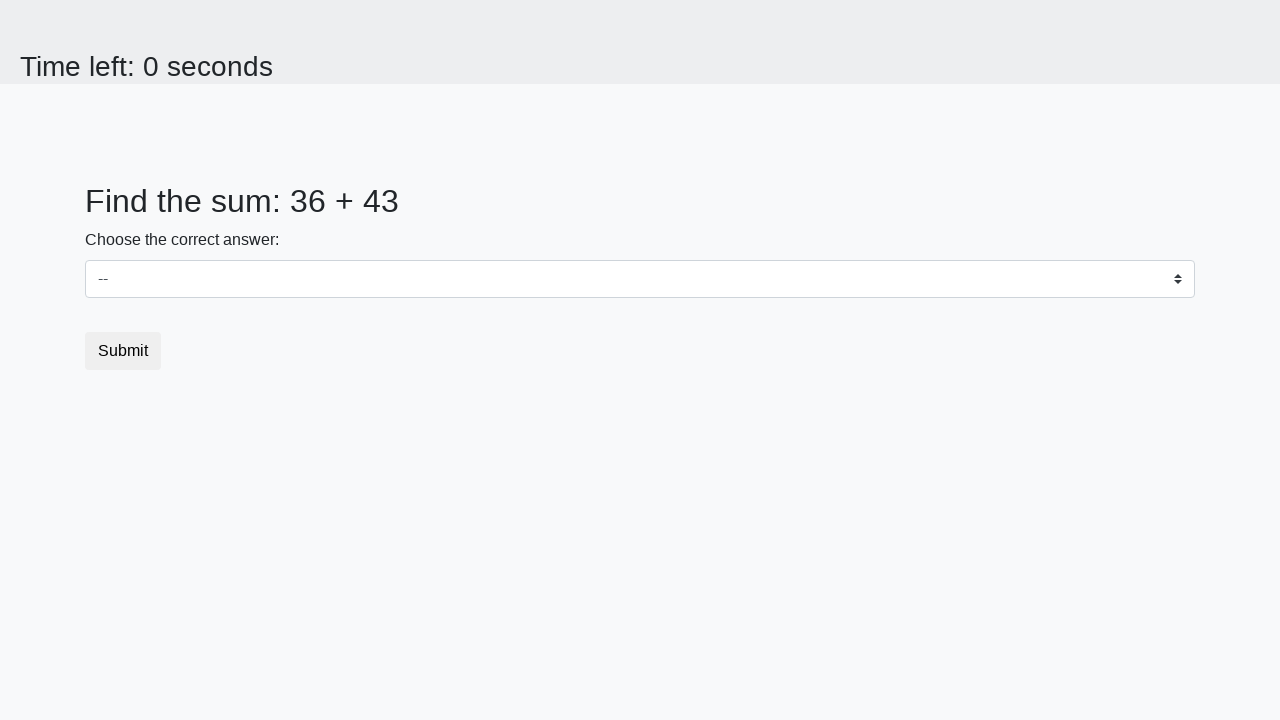

Retrieved first number from #num1 element
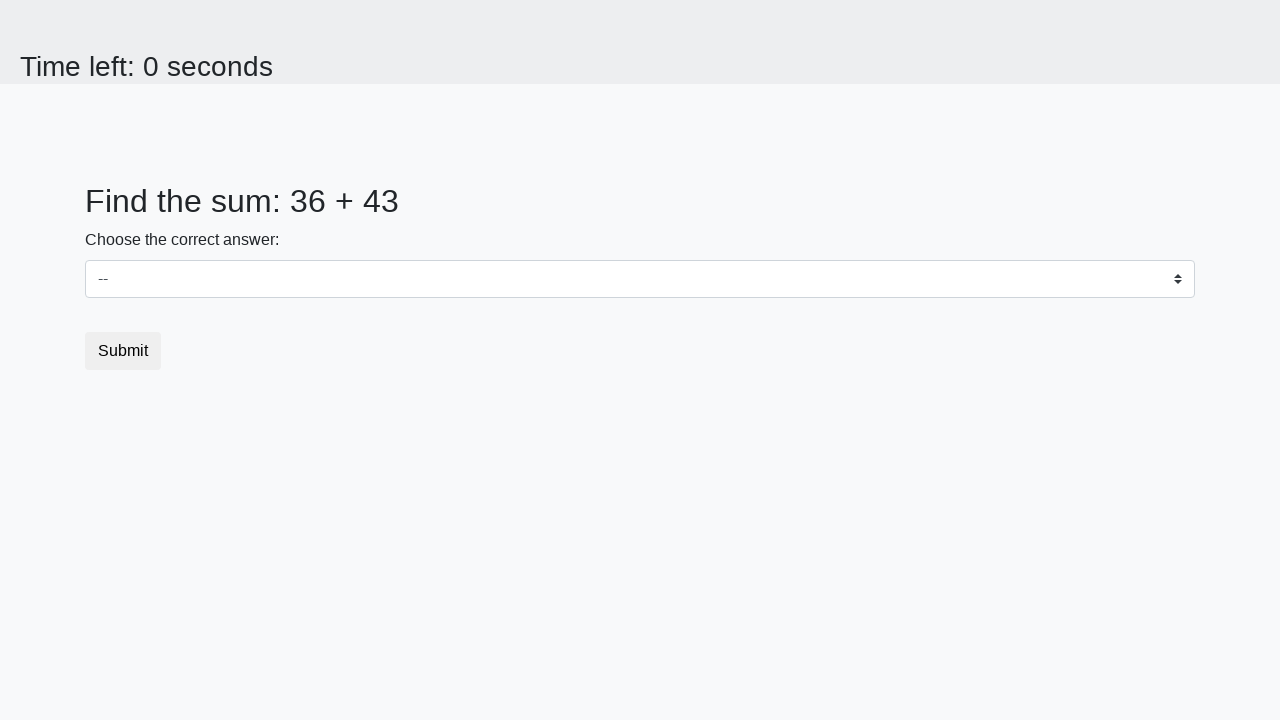

Retrieved second number from #num2 element
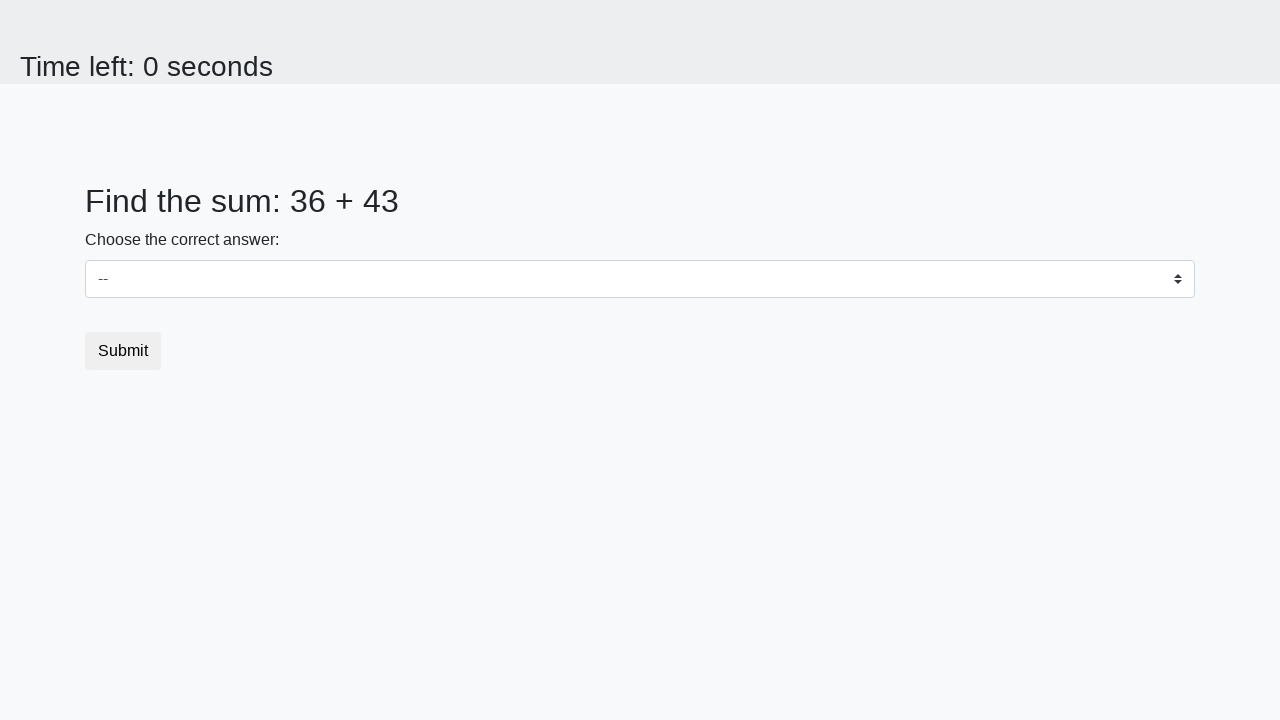

Calculated sum of 36 + 43 = 79
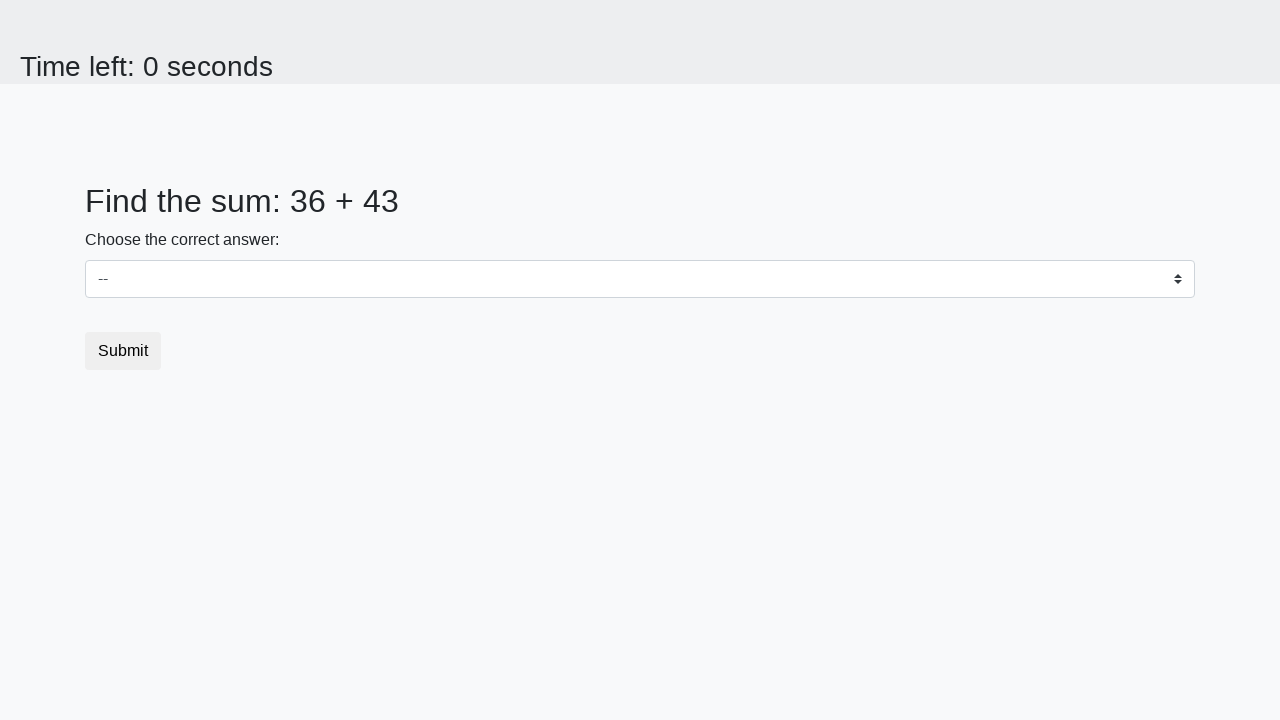

Selected calculated result '79' from dropdown on #dropdown
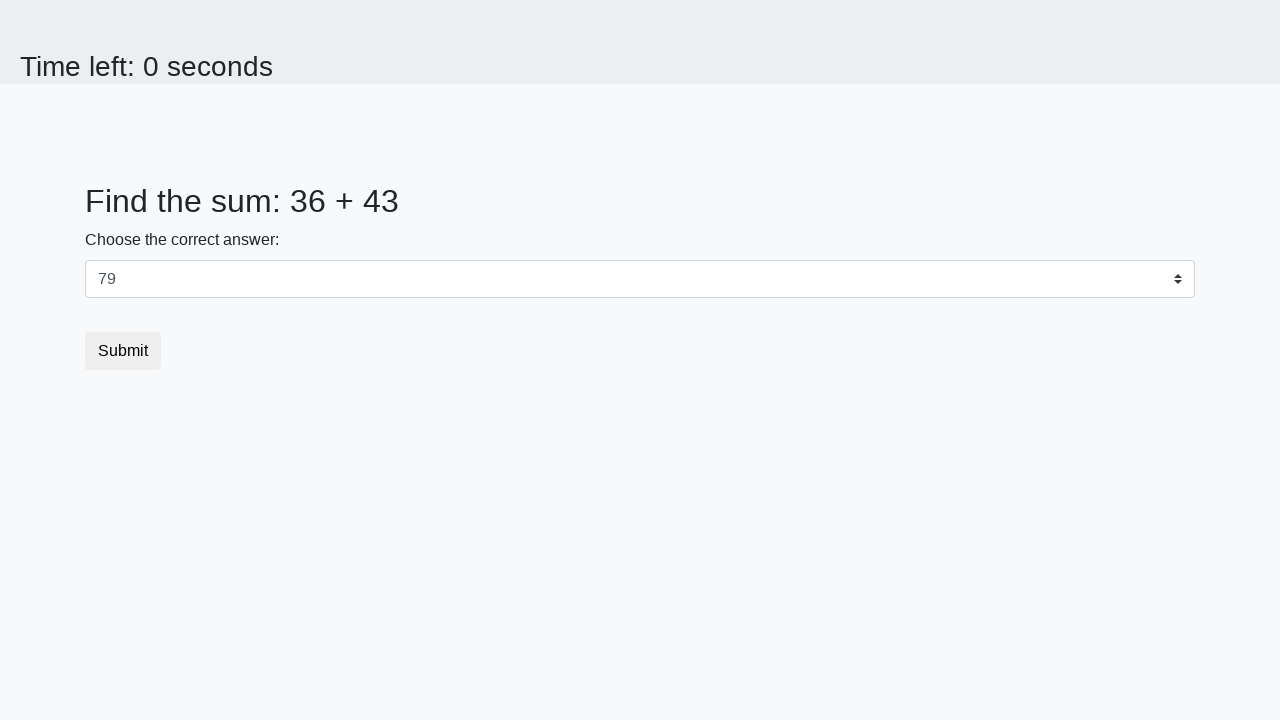

Clicked submit button to complete form submission at (123, 351) on button.btn
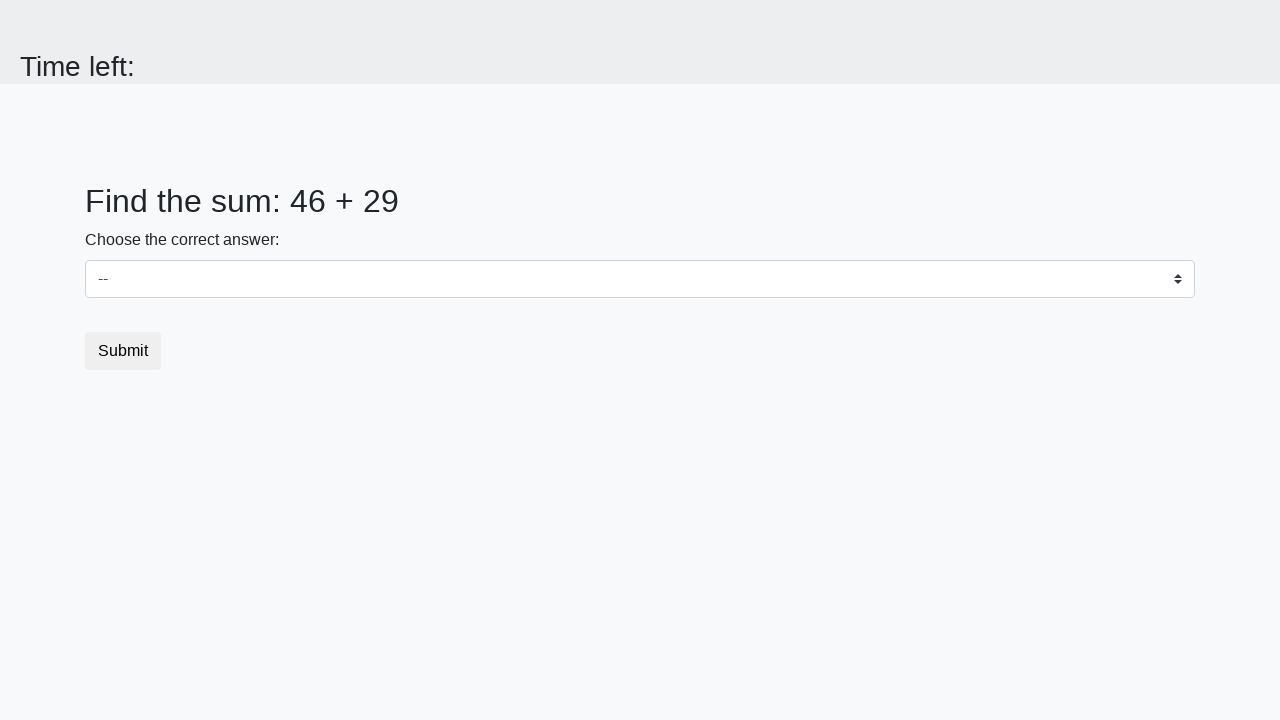

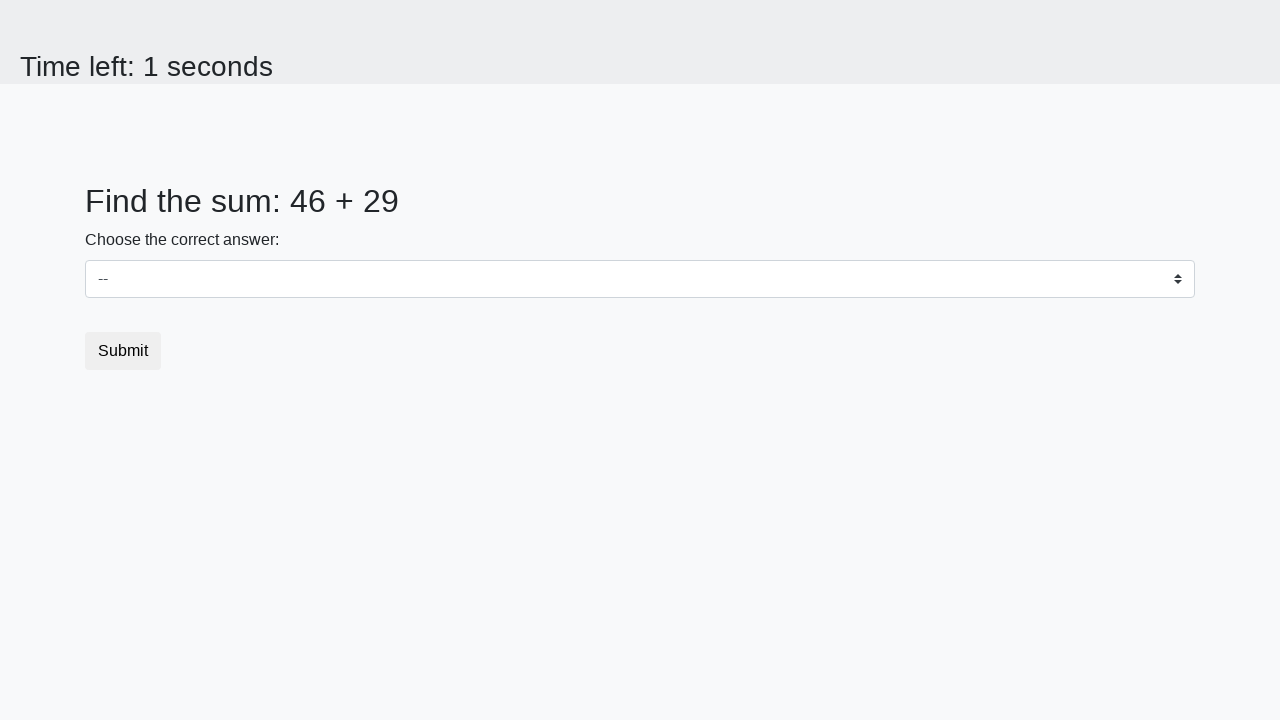